Tests a registration form by filling in required fields (first name, last name, email), submitting the form, and verifying the success message is displayed.

Starting URL: http://suninjuly.github.io/registration2.html

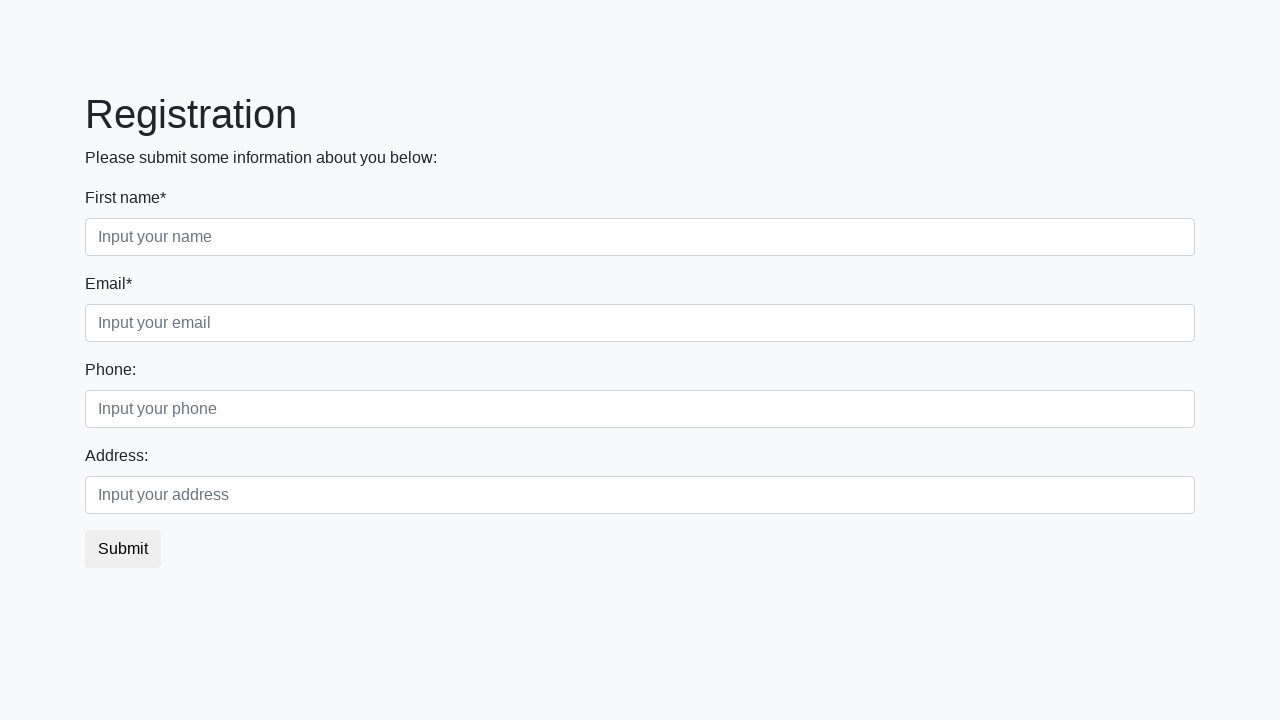

Filled first name field with 'Ivan' on .form-control.first
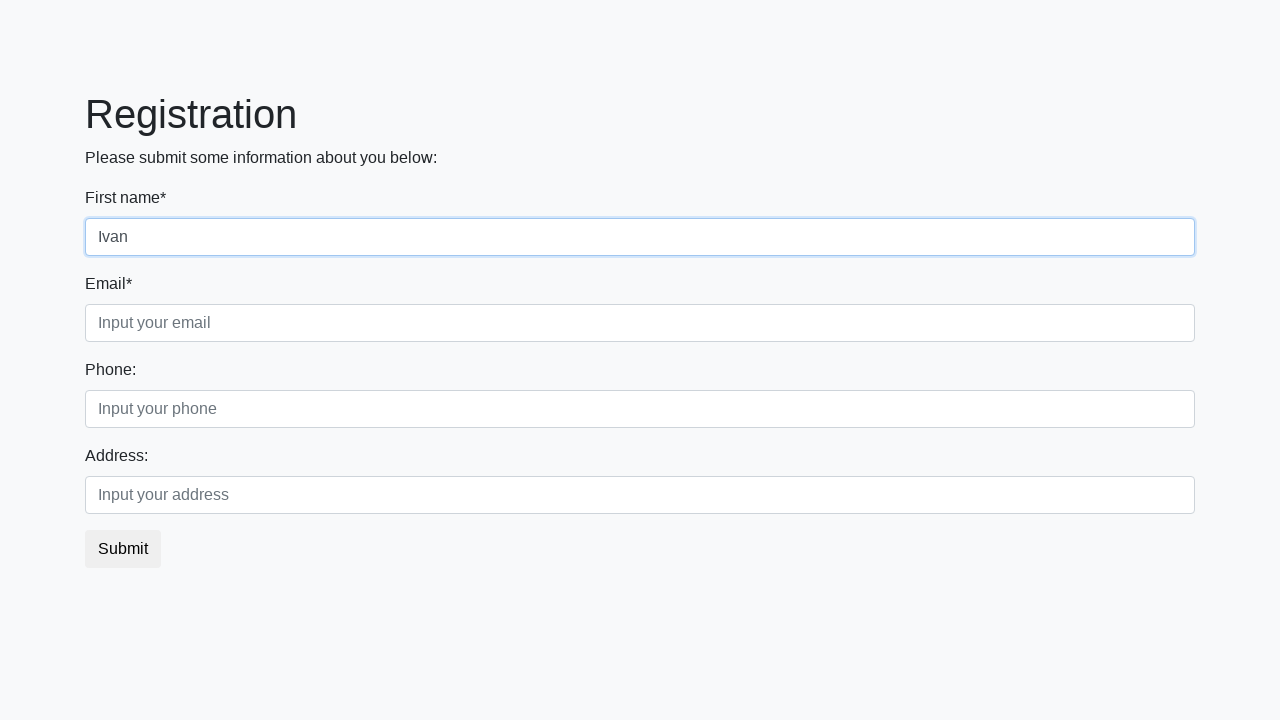

Filled last name field with 'Sokolov' on .form-control.second
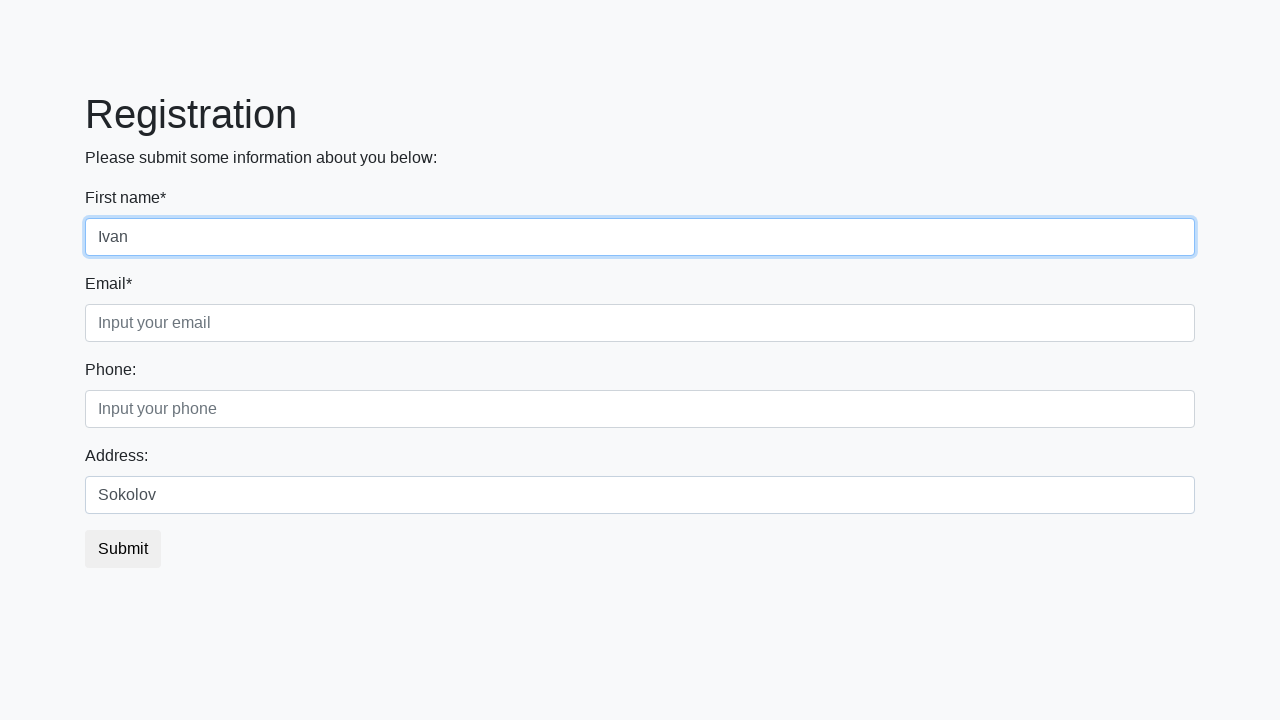

Filled email field with 'sos@ya.ru' on .form-control.third
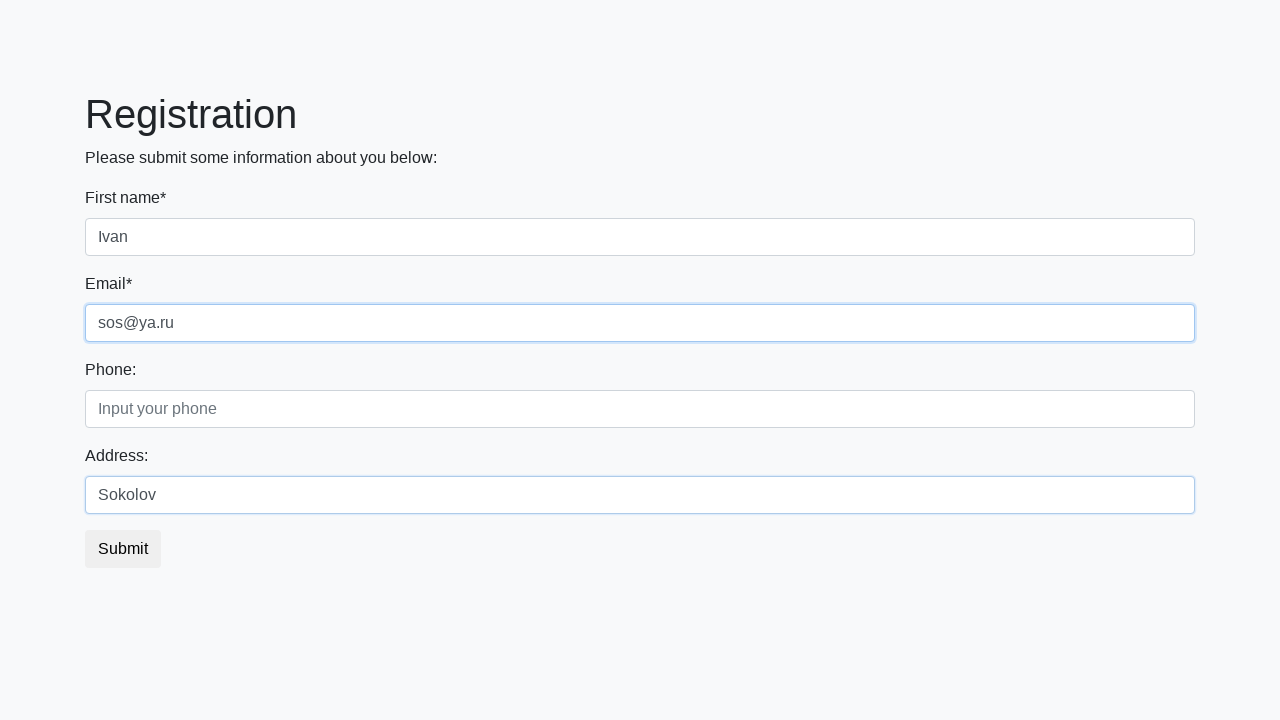

Clicked submit button to register at (123, 549) on button.btn
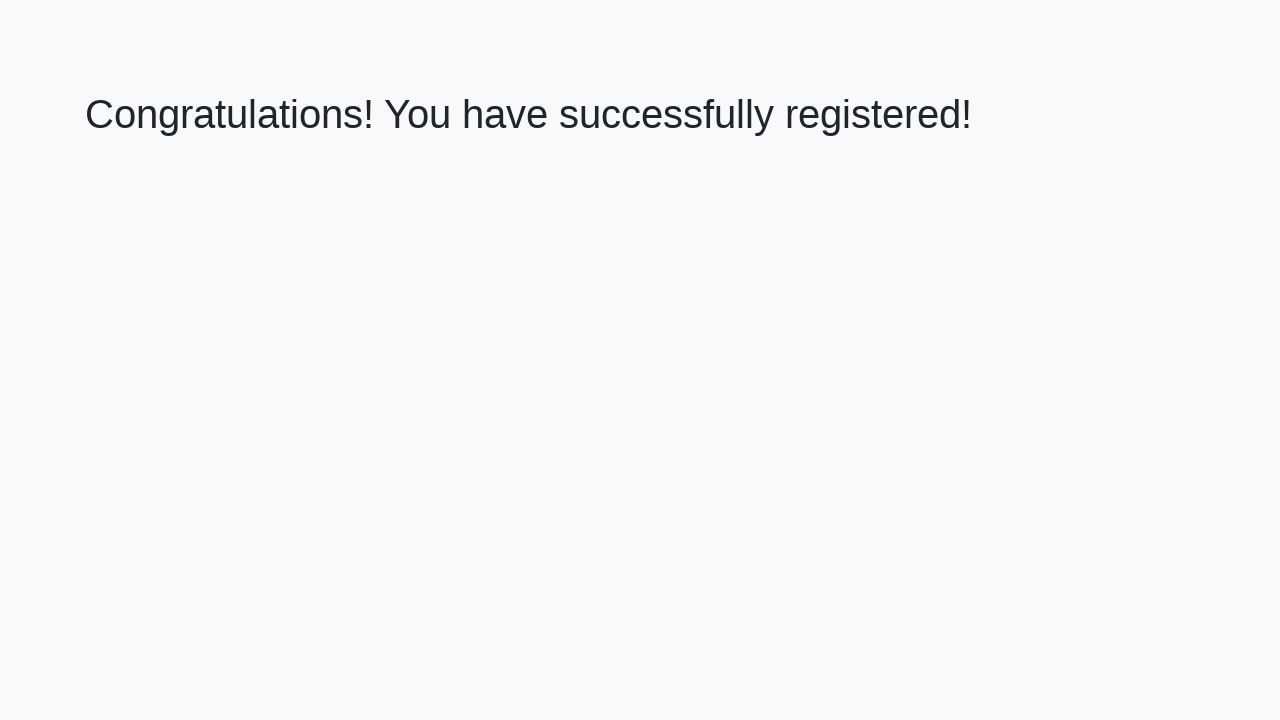

Success message element loaded
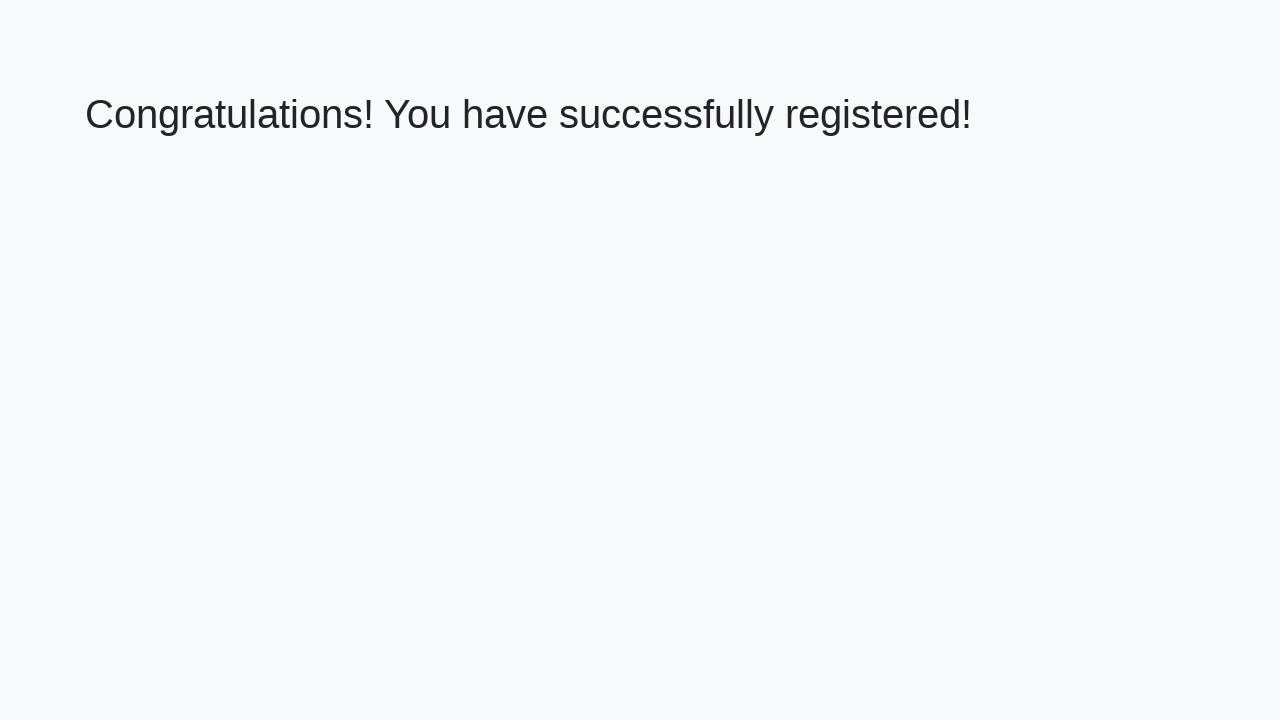

Retrieved success message text
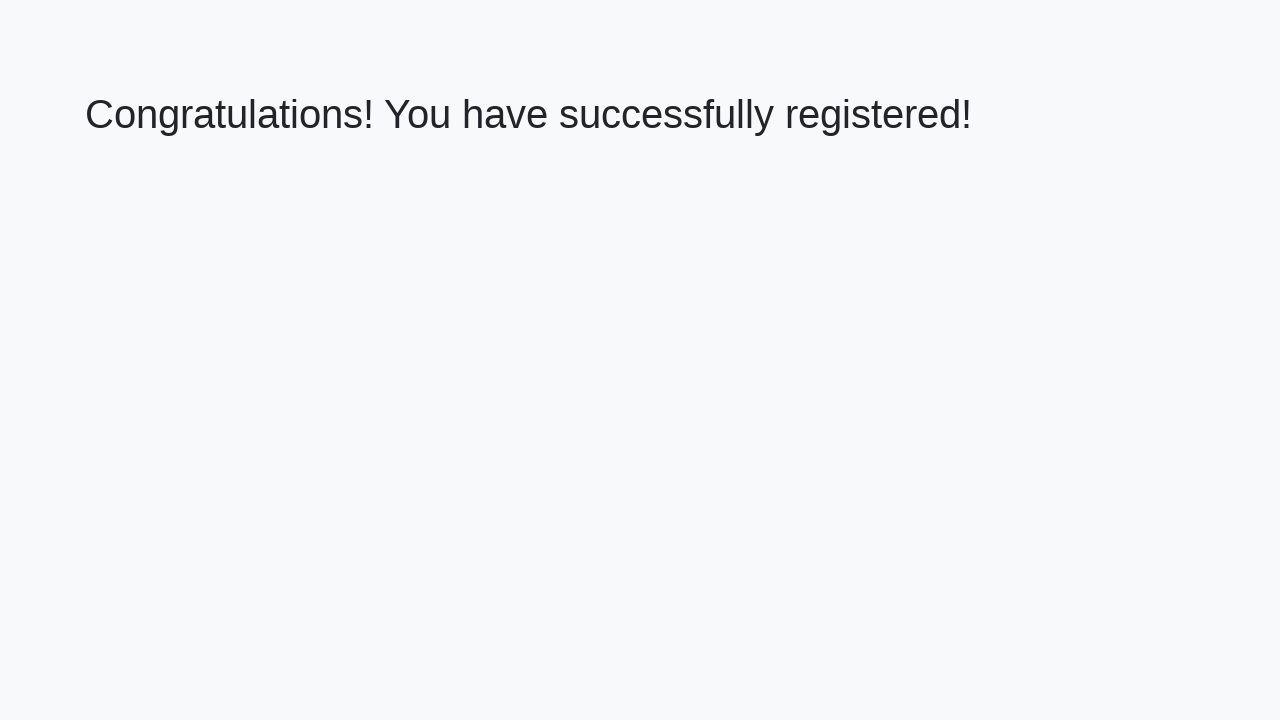

Verified success message: 'Congratulations! You have successfully registered!'
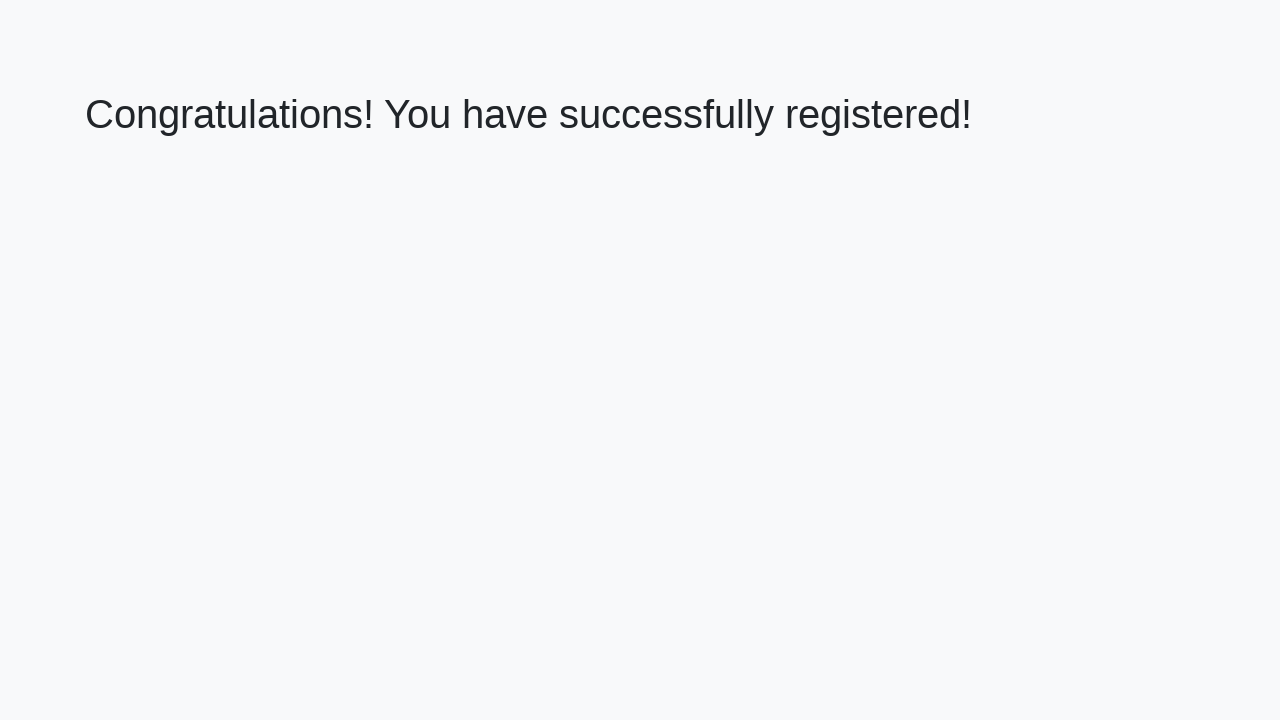

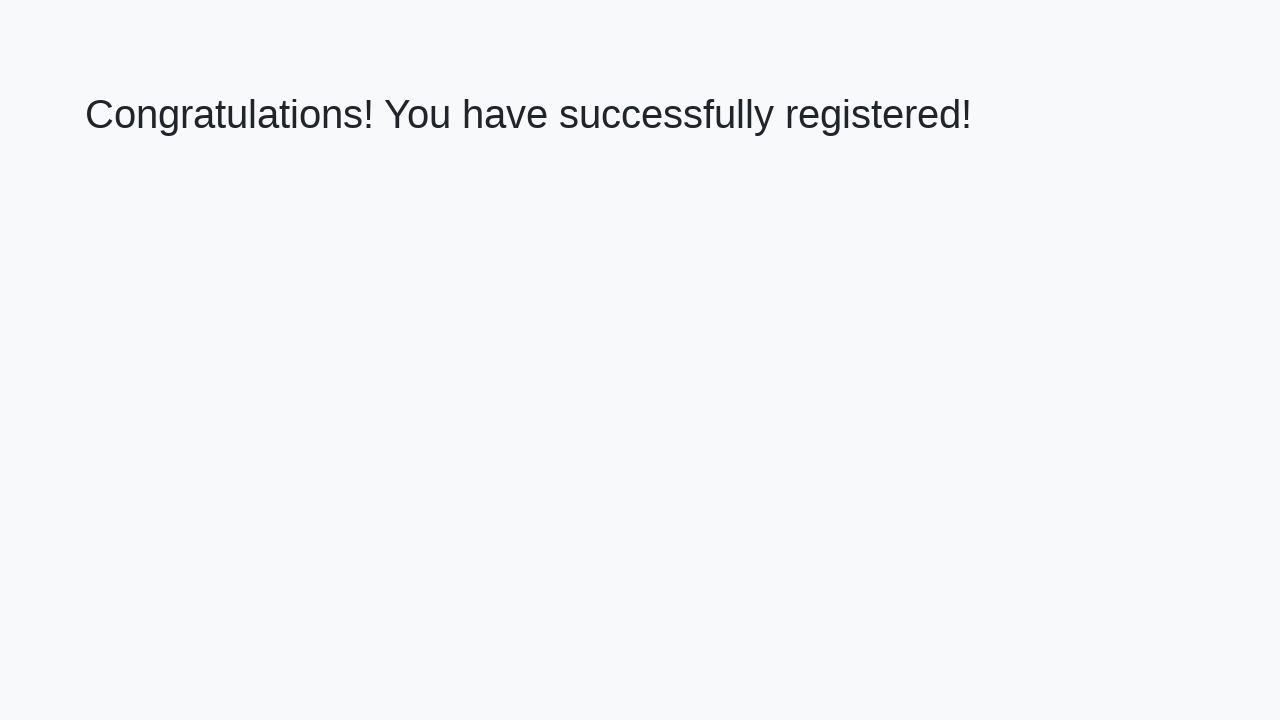